Tests navigating between iframes, switching to nested iframes, and switching back to the main content.

Starting URL: http://benbai123.github.io/TestPages/Automation/Selenium/CommandsTesting.html

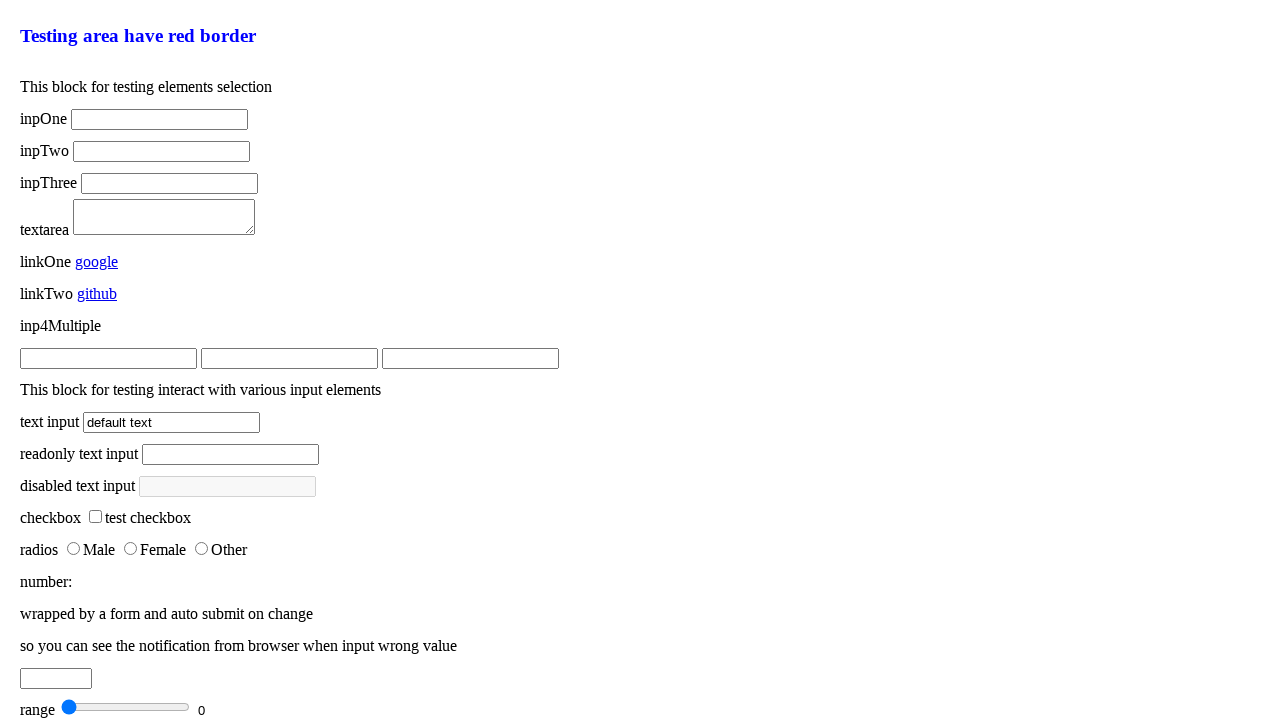

Located iframe001
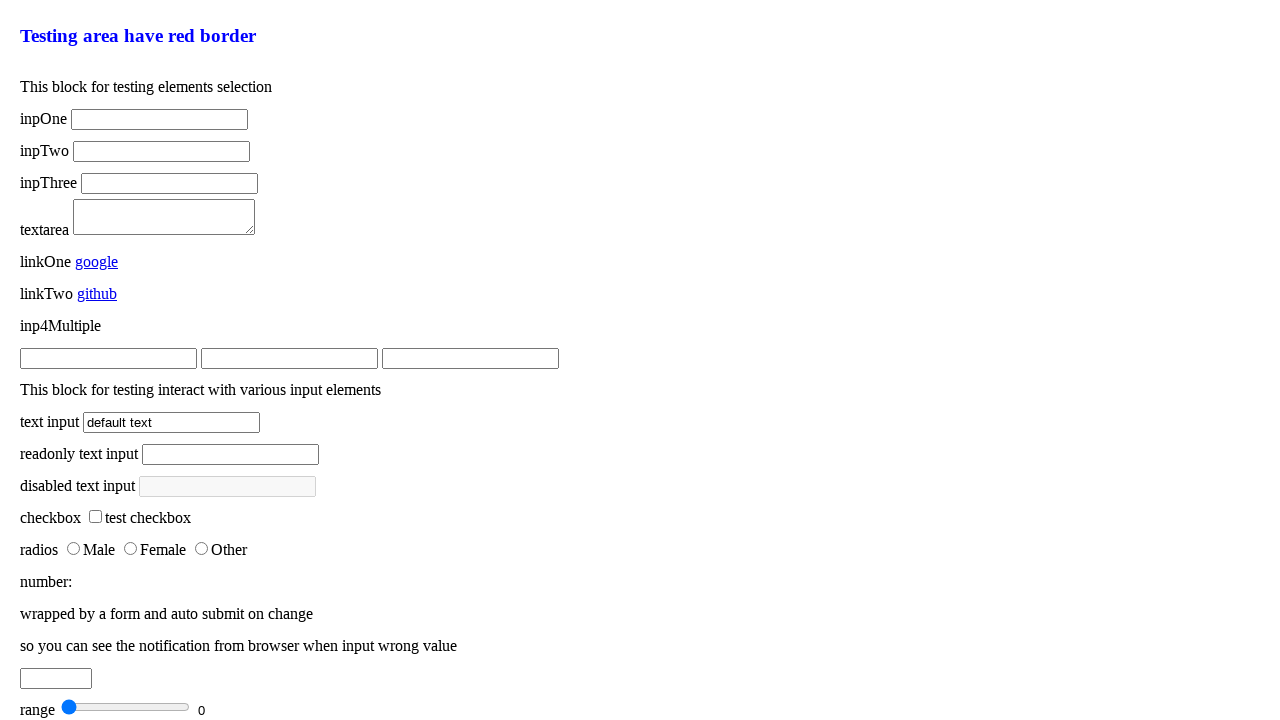

Retrieved content from iframe001: 
			content in iframe 001
		
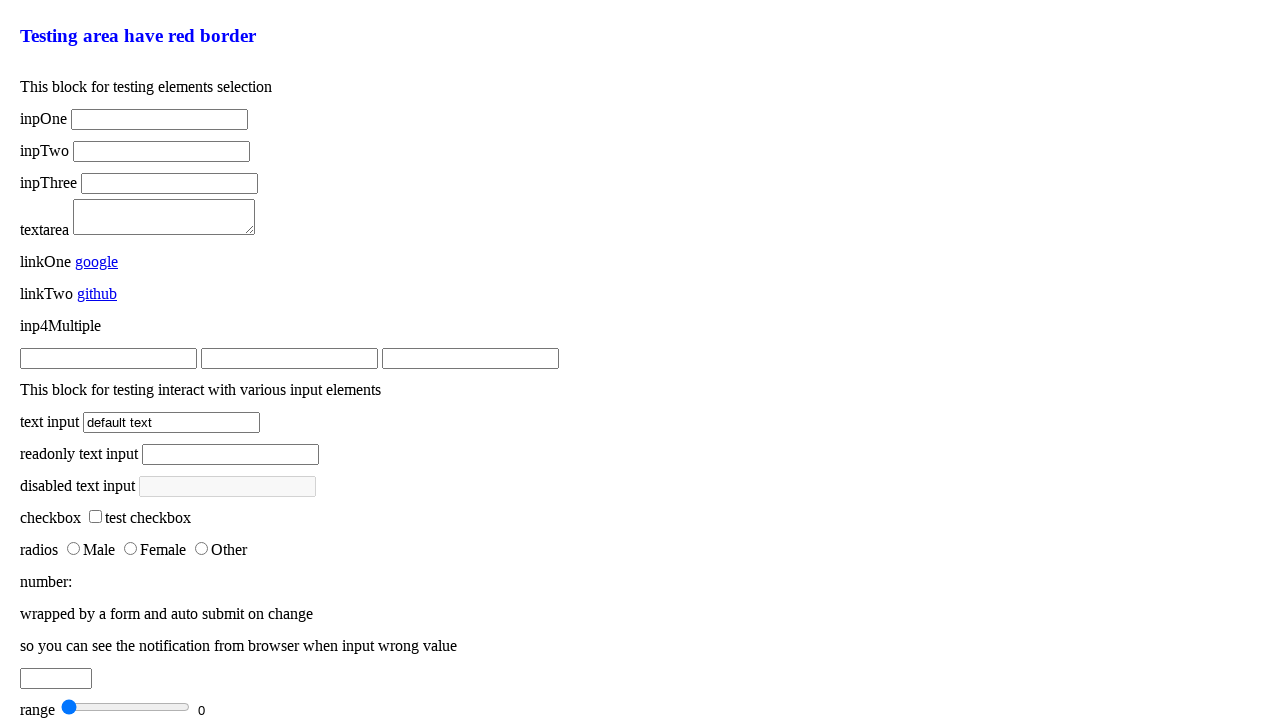

Located nested iframe002 inside iframe001
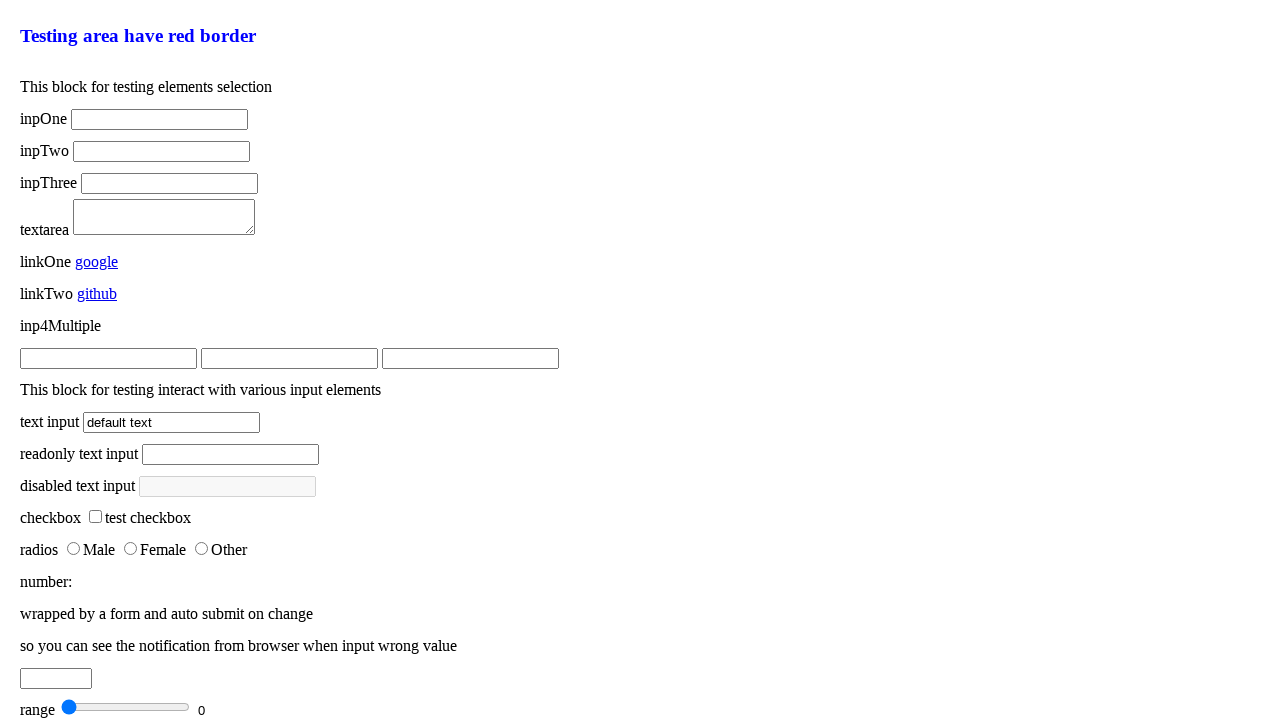

Retrieved content from nested iframe002: 
			content in iframe 002
		
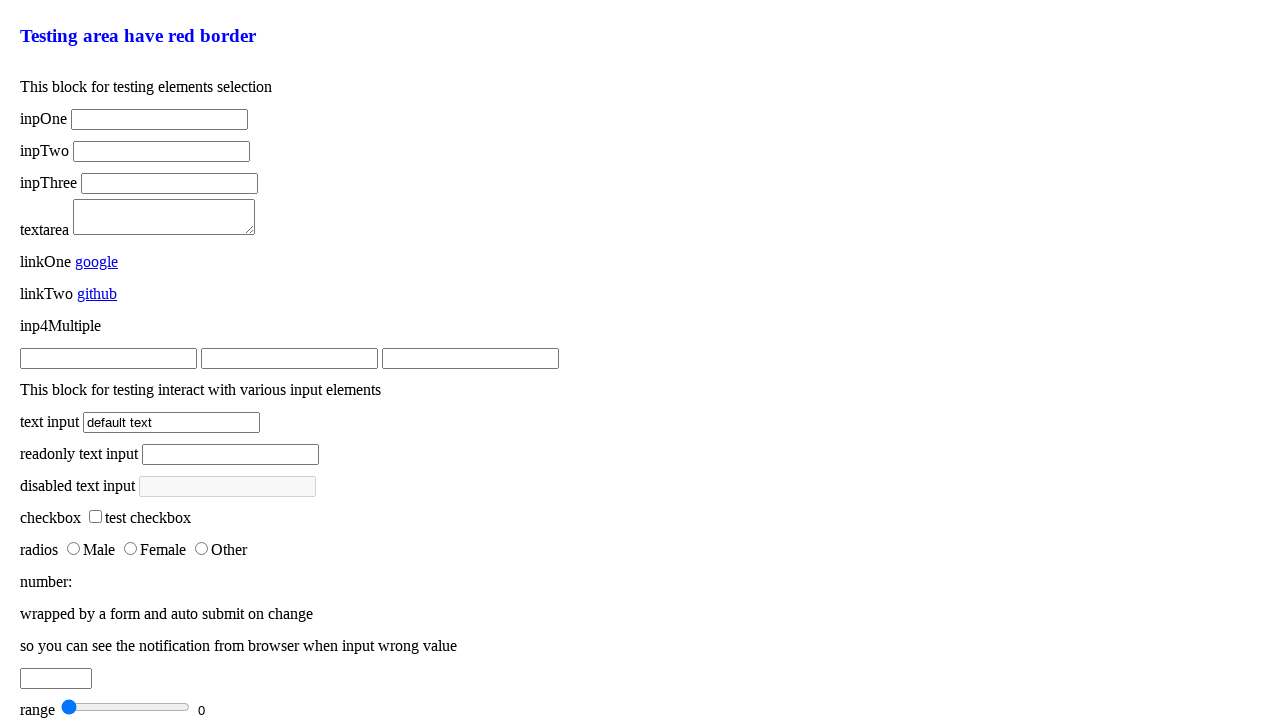

Located iframe003 from main content
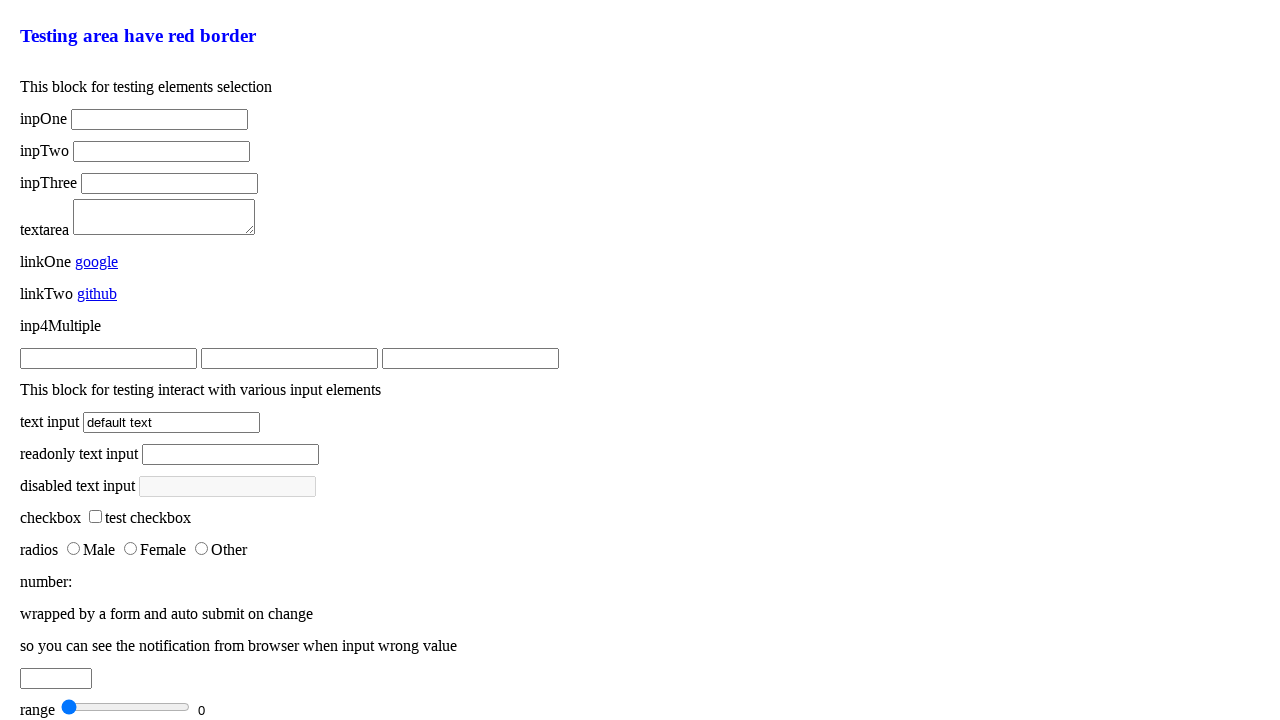

Retrieved content from iframe003: 
			content in iframe 003
		
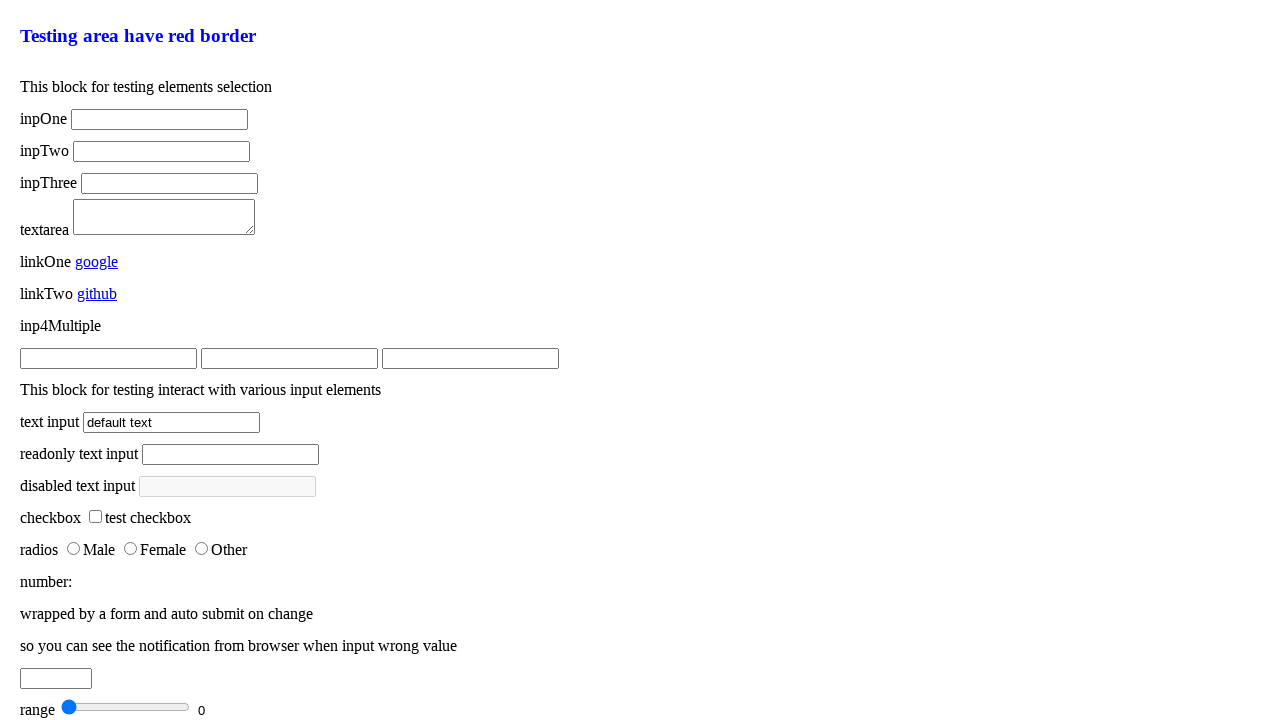

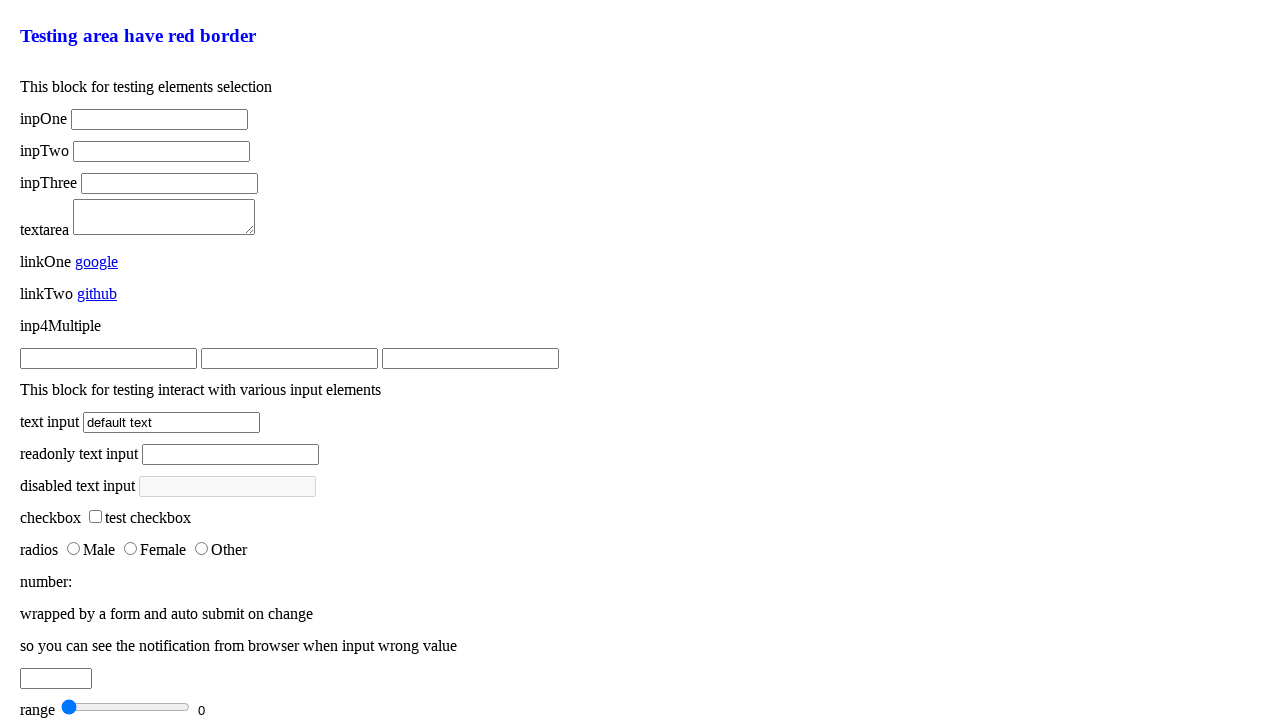